Tests the Brazilian tax authority (Receita Federal) MEI identification form by entering a CNPJ number and clicking the search button

Starting URL: http://www8.receita.fazenda.gov.br/SimplesNacional/Aplicacoes/ATSPO/pgmei.app/Identificacao

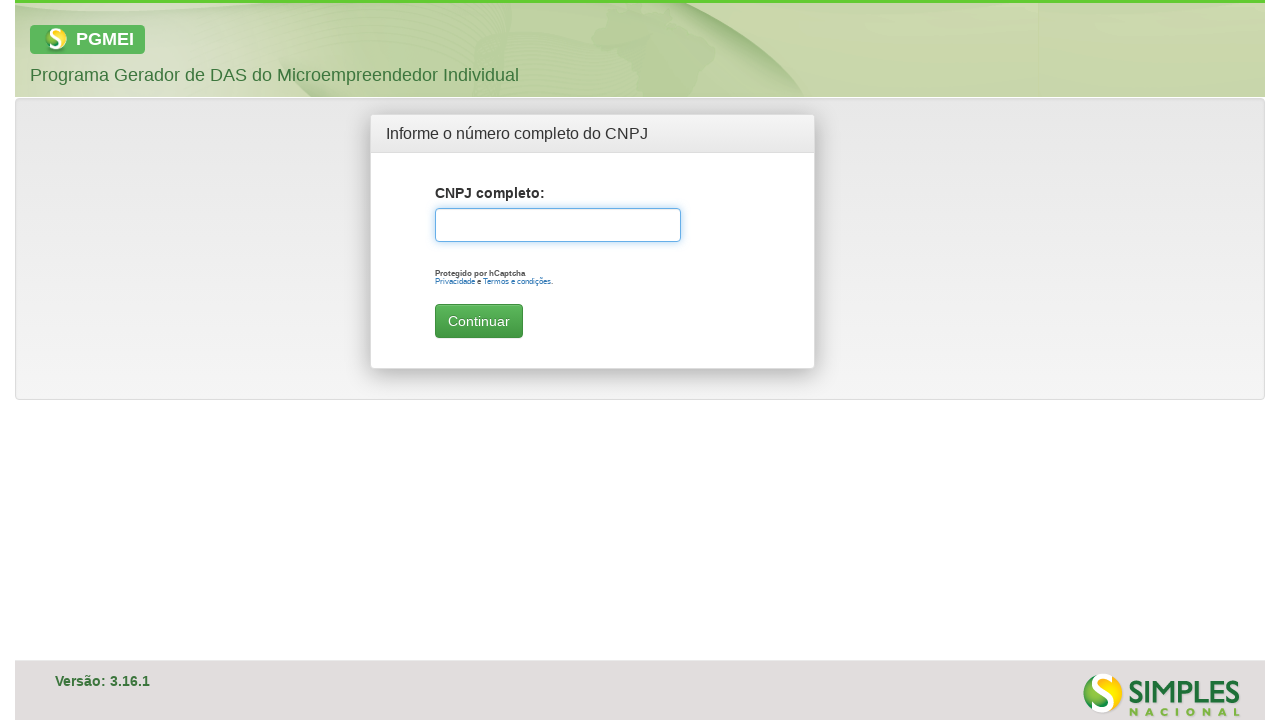

Filled CNPJ field with test number 38294699000112 on #cnpj
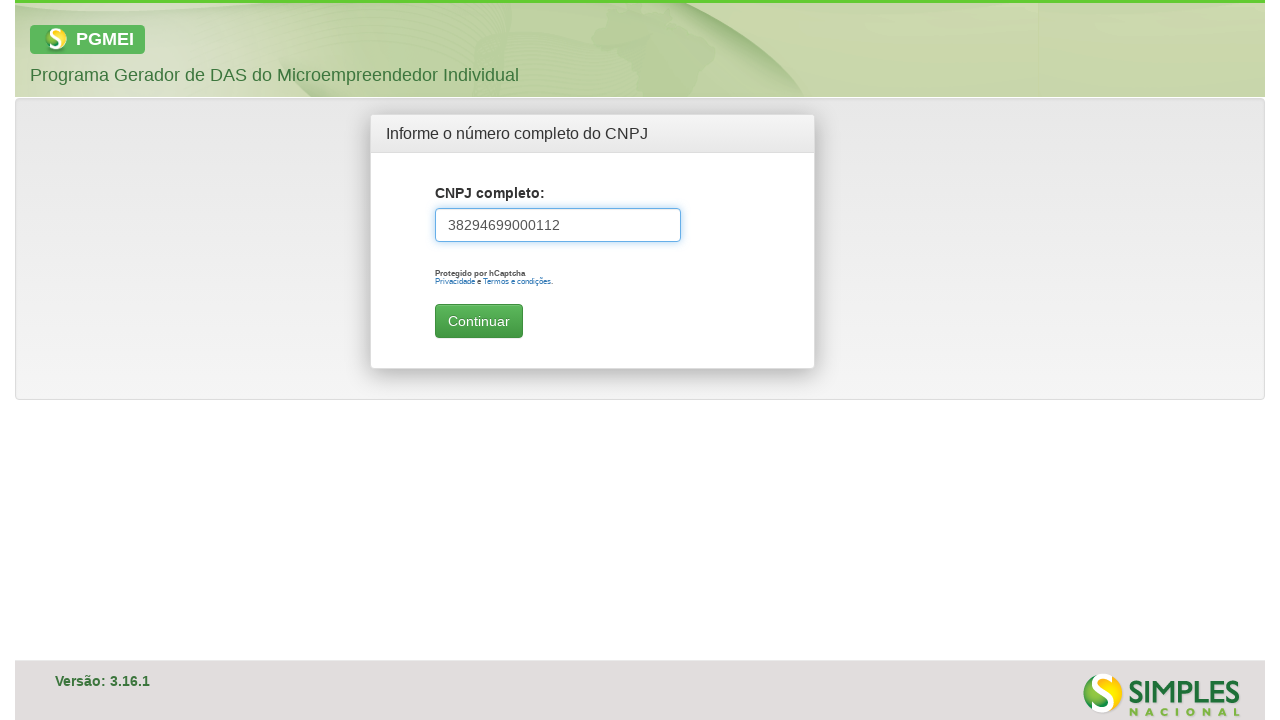

Clicked search button to query MEI identification at (479, 321) on .btn.btn-success.ladda-button
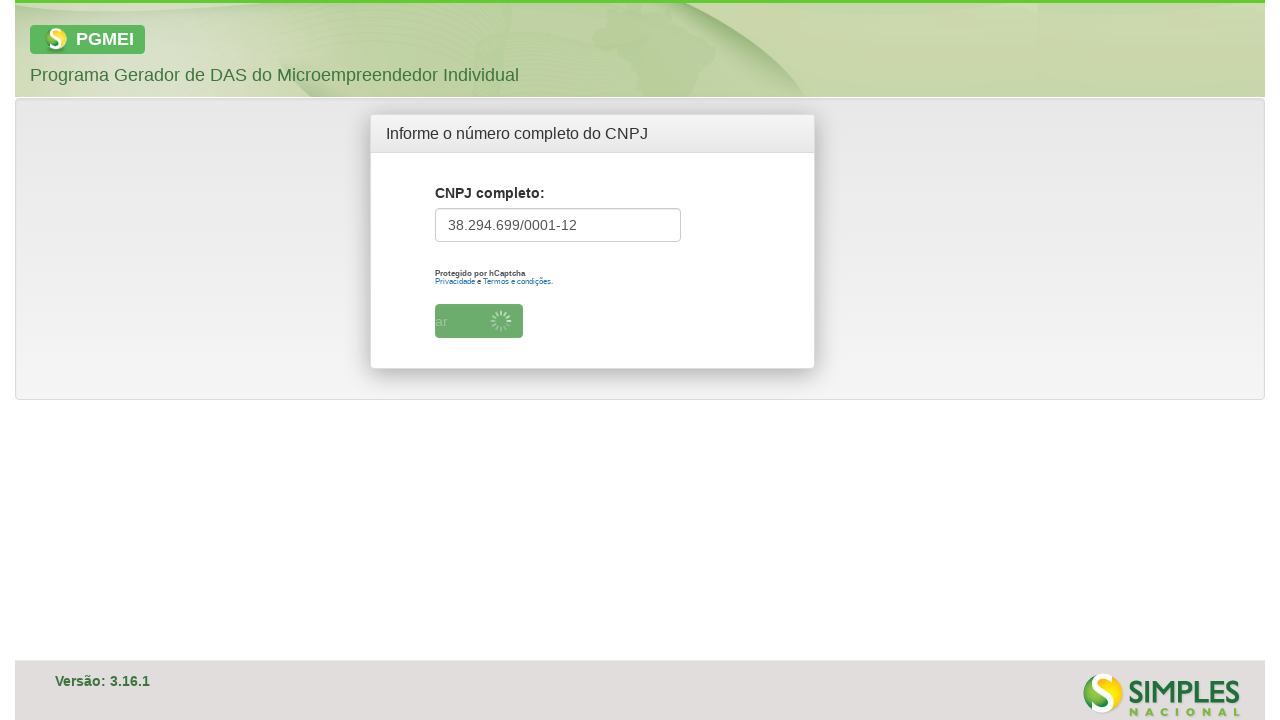

Waited for page to complete network requests
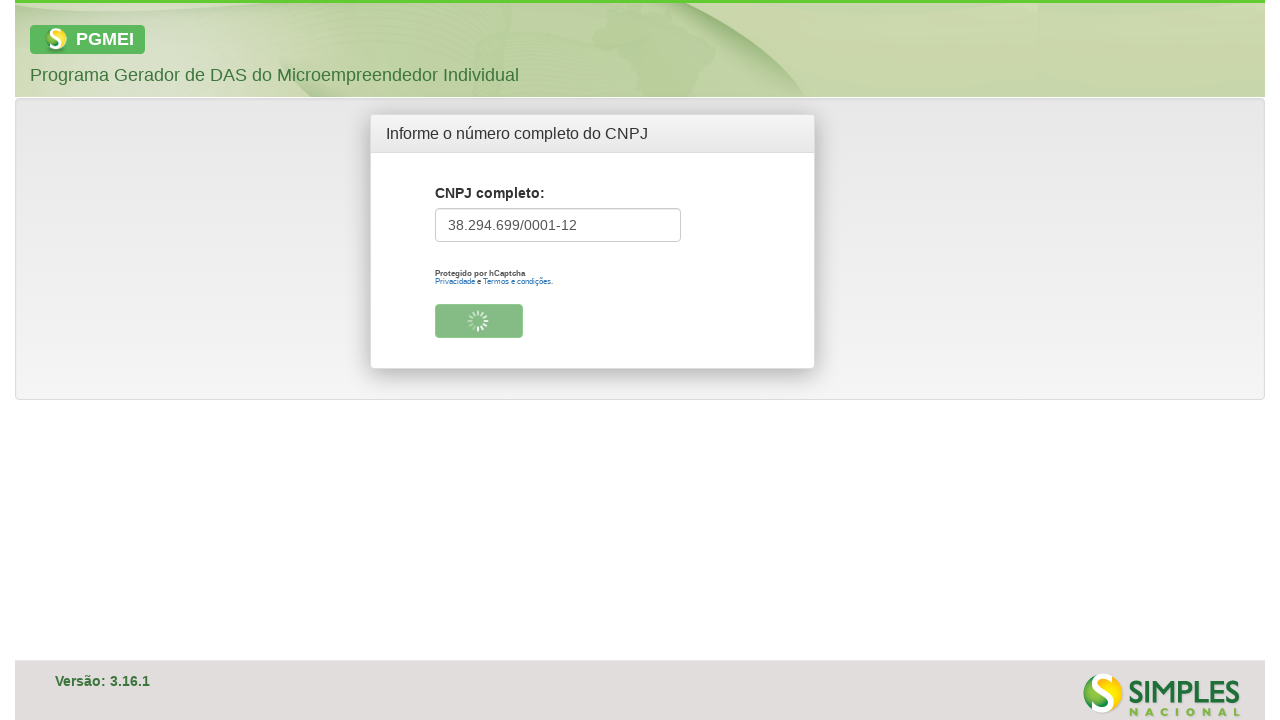

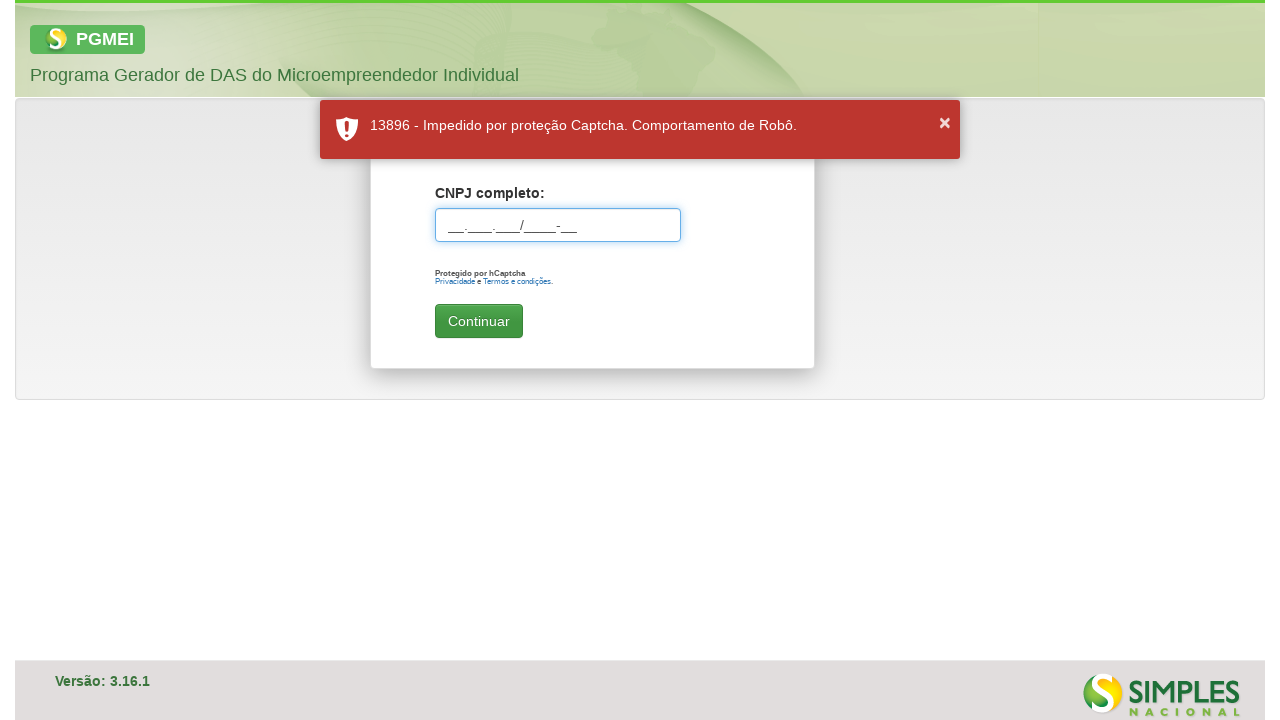